Tests that entering a number above 100 displays the correct error message "Number is too big"

Starting URL: https://kristinek.github.io/site/tasks/enter_a_number

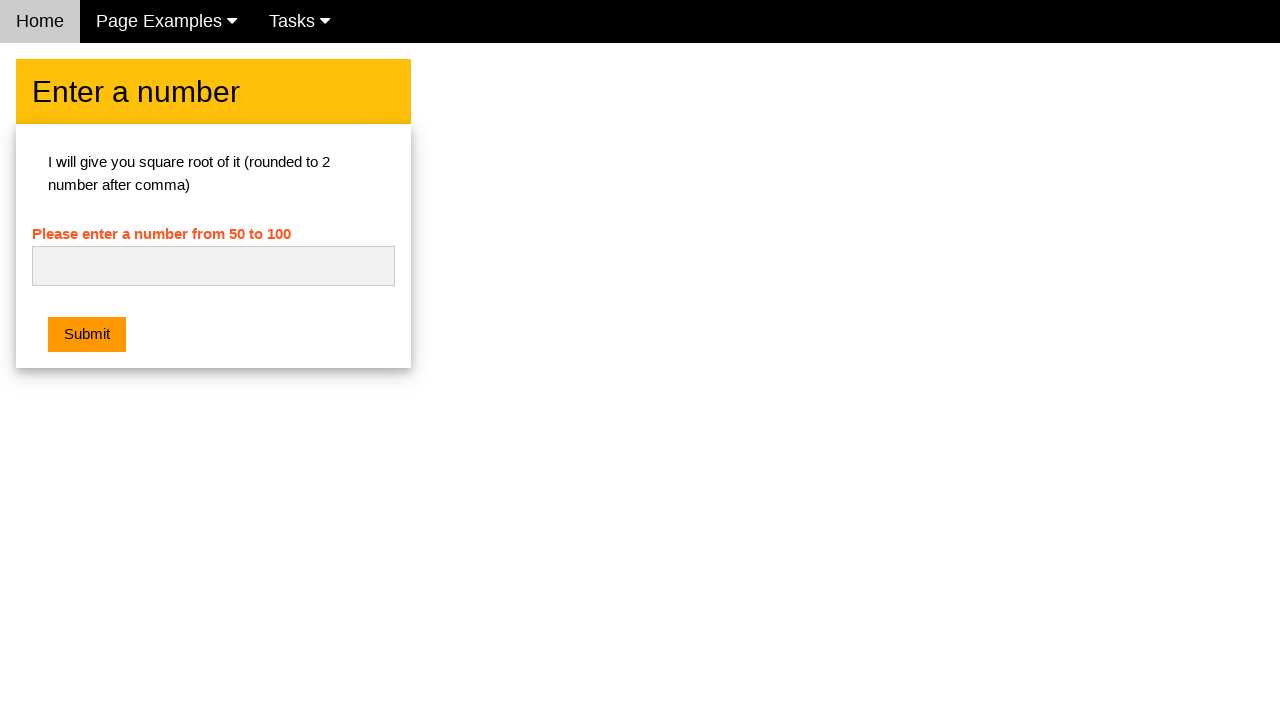

Filled number input field with '250' (above 100) on #numb
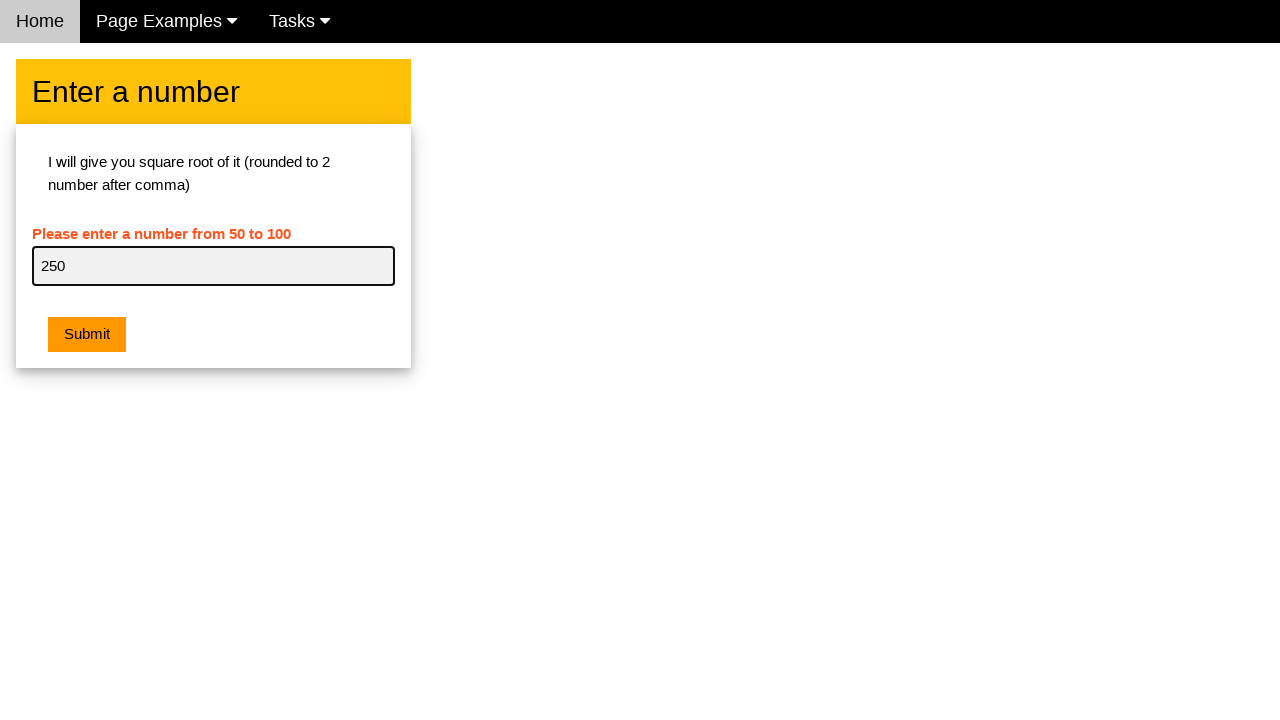

Clicked submit button to validate the number at (87, 335) on button
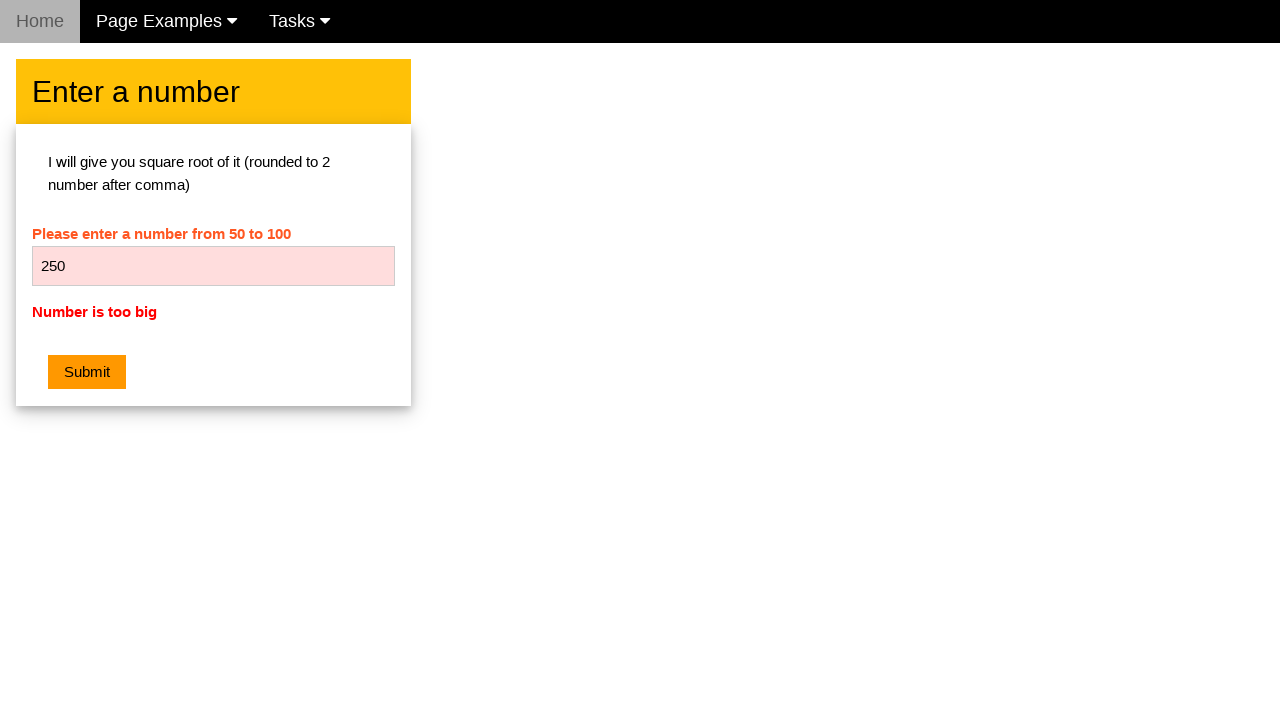

Error message 'Number is too big' appeared as expected
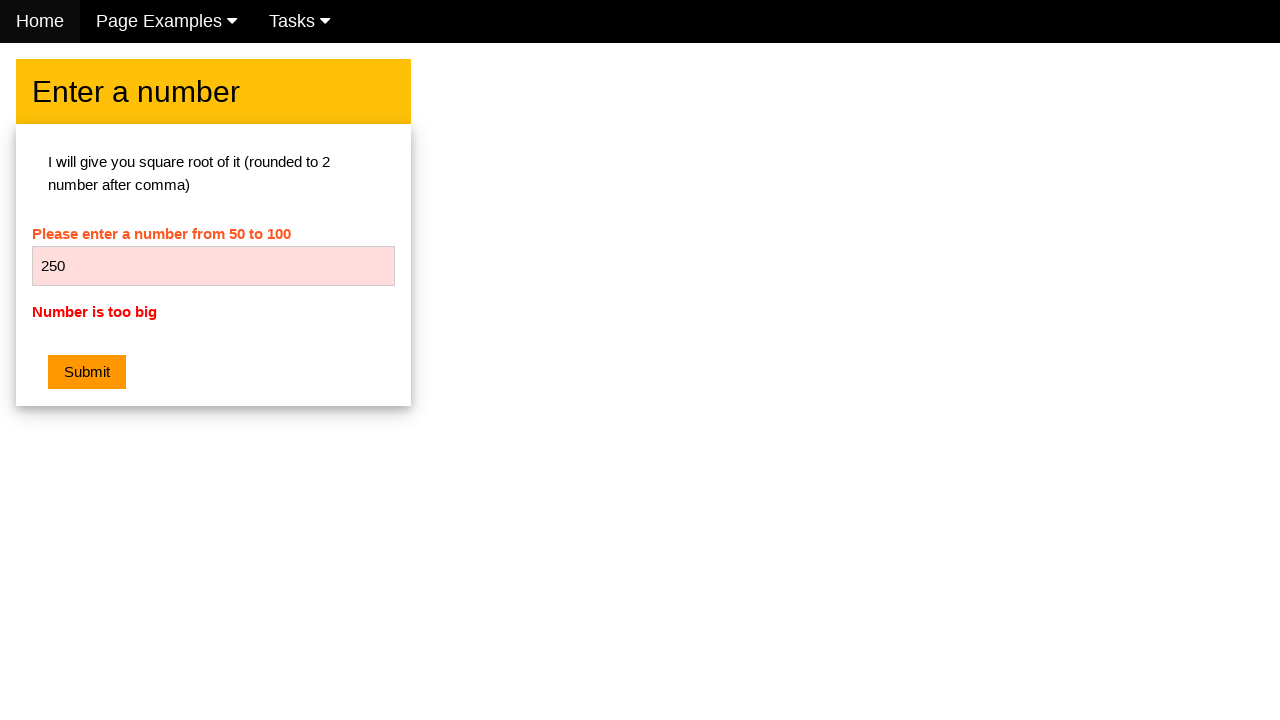

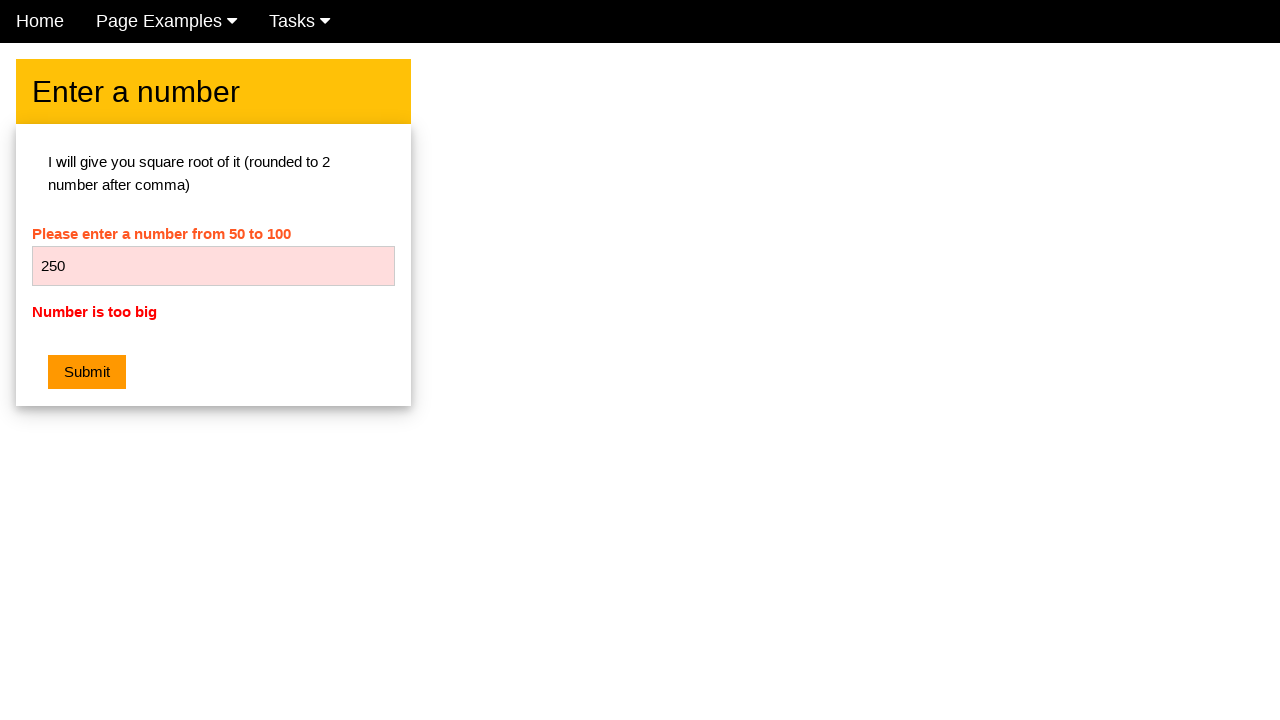